Navigates to a sortable data table page and interacts with the table to verify column headers, row data, and specific cell content

Starting URL: http://the-internet.herokuapp.com

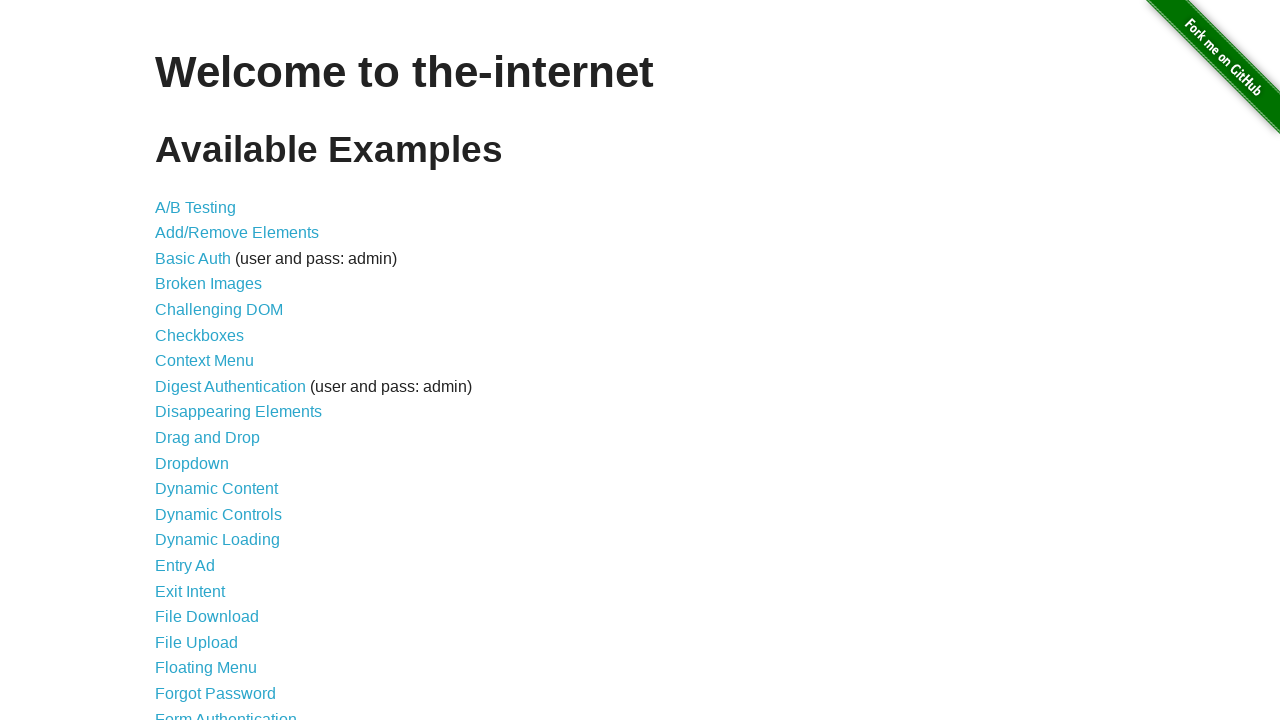

Navigated to the-internet.herokuapp.com
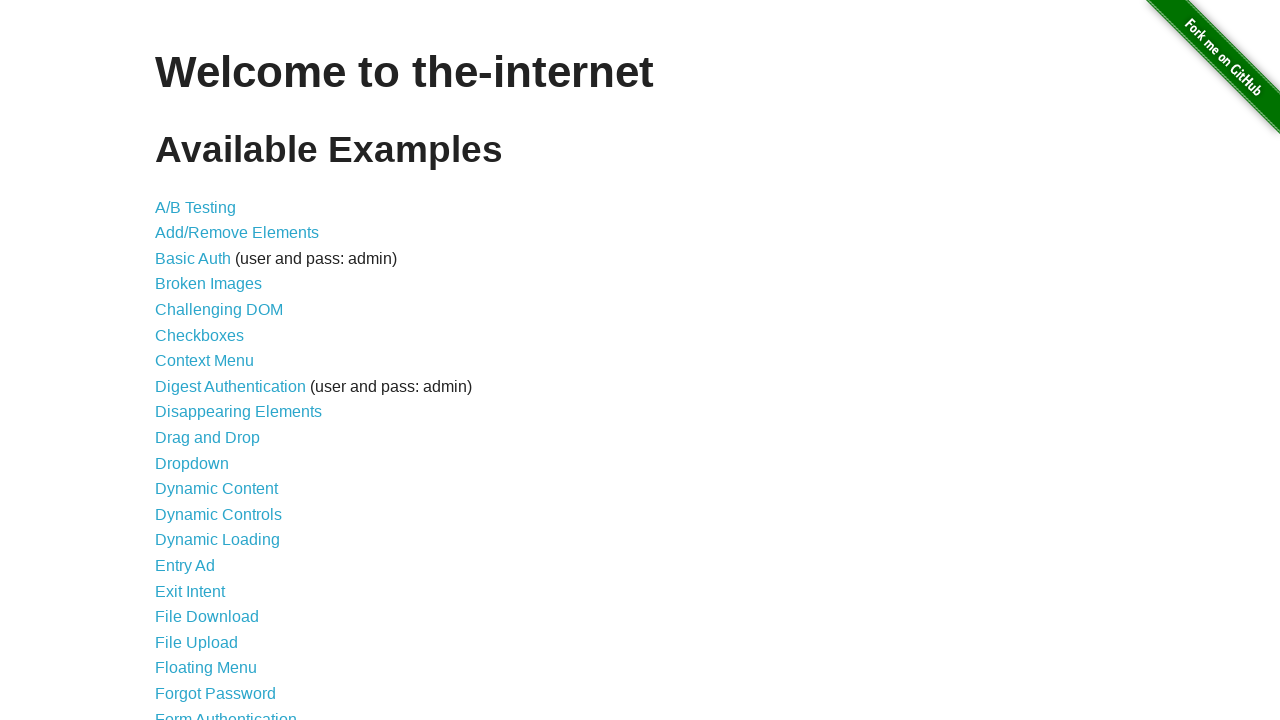

Clicked on Sortable Data Tables link at (230, 574) on text='Sortable Data Tables'
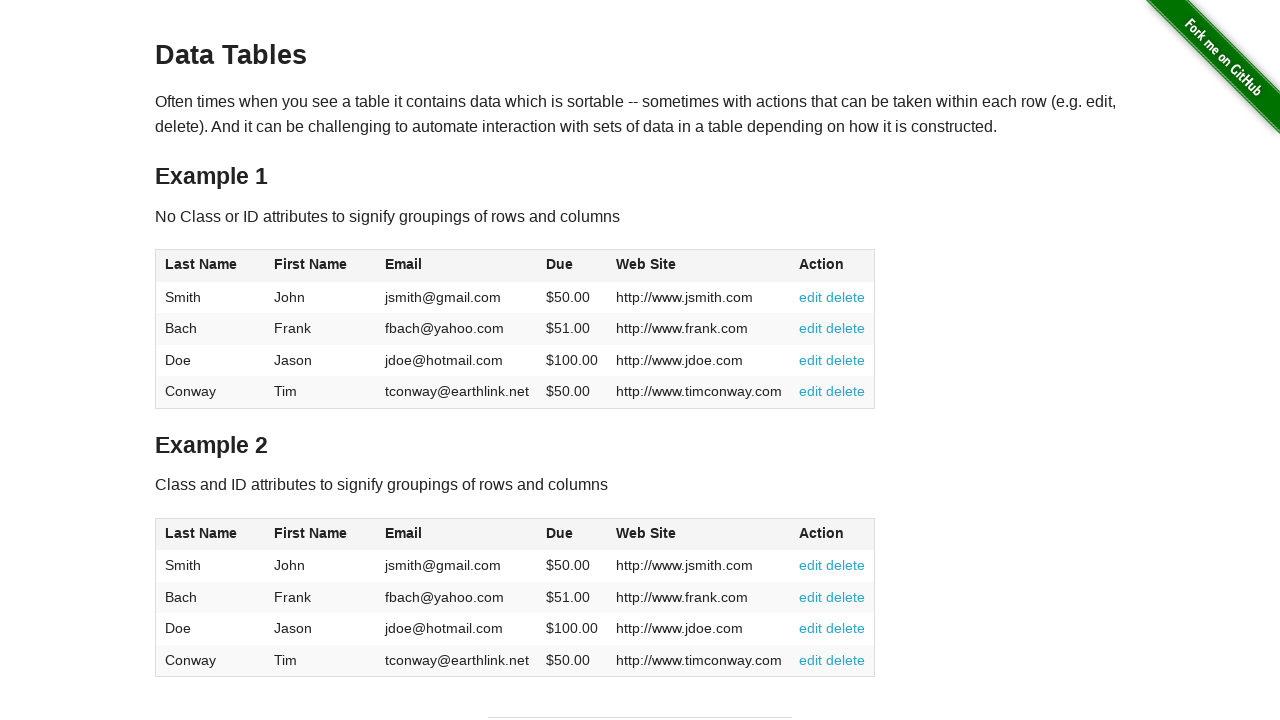

Table#table1 loaded successfully
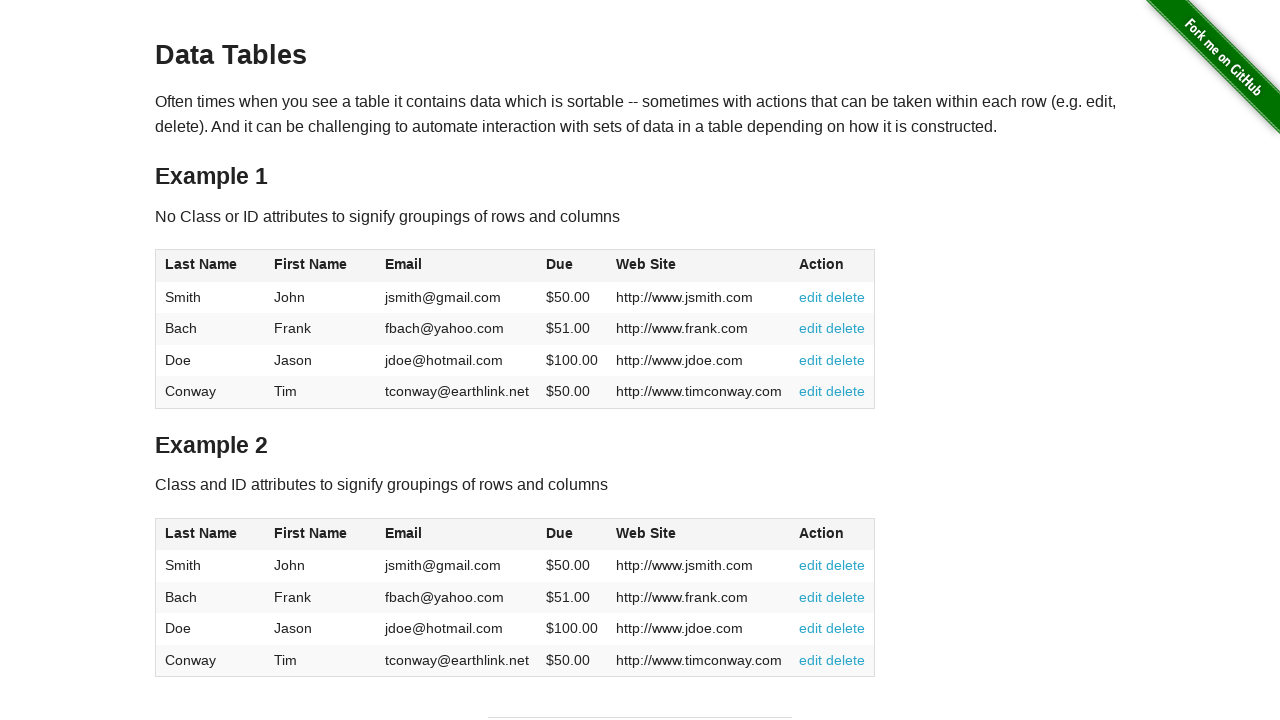

Retrieved 6 column headers from table
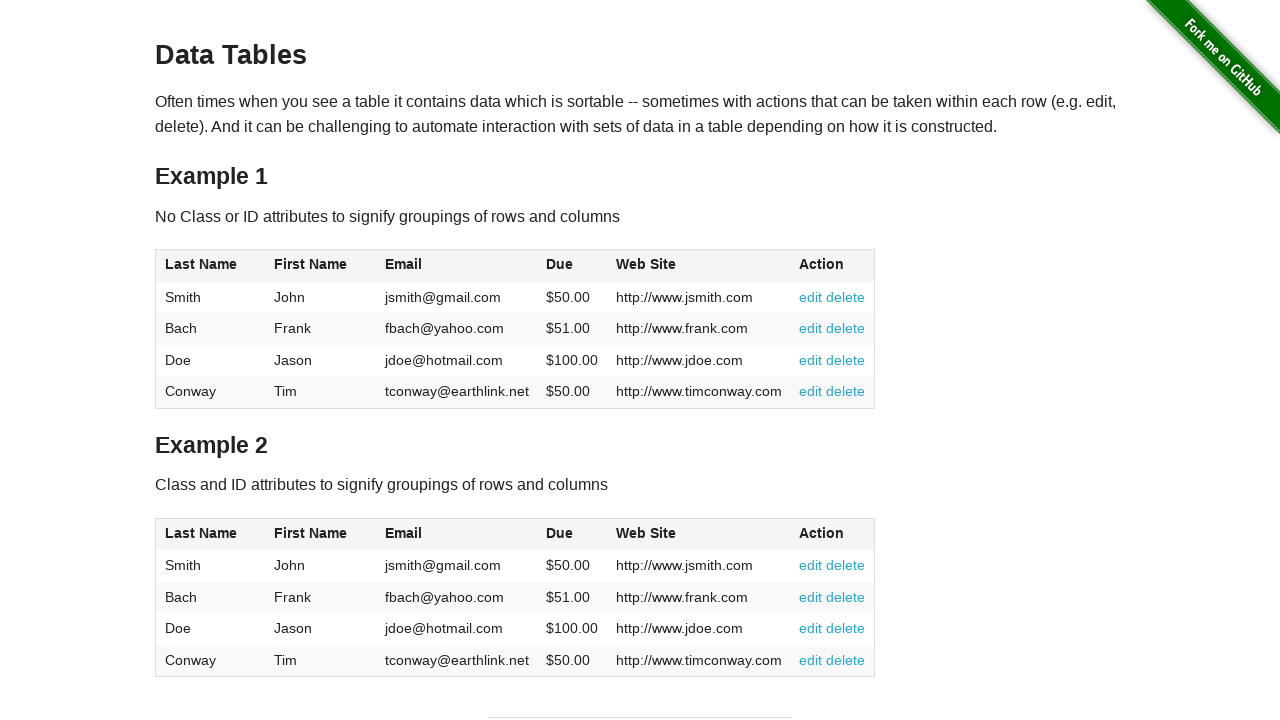

Retrieved 4 table rows from table body
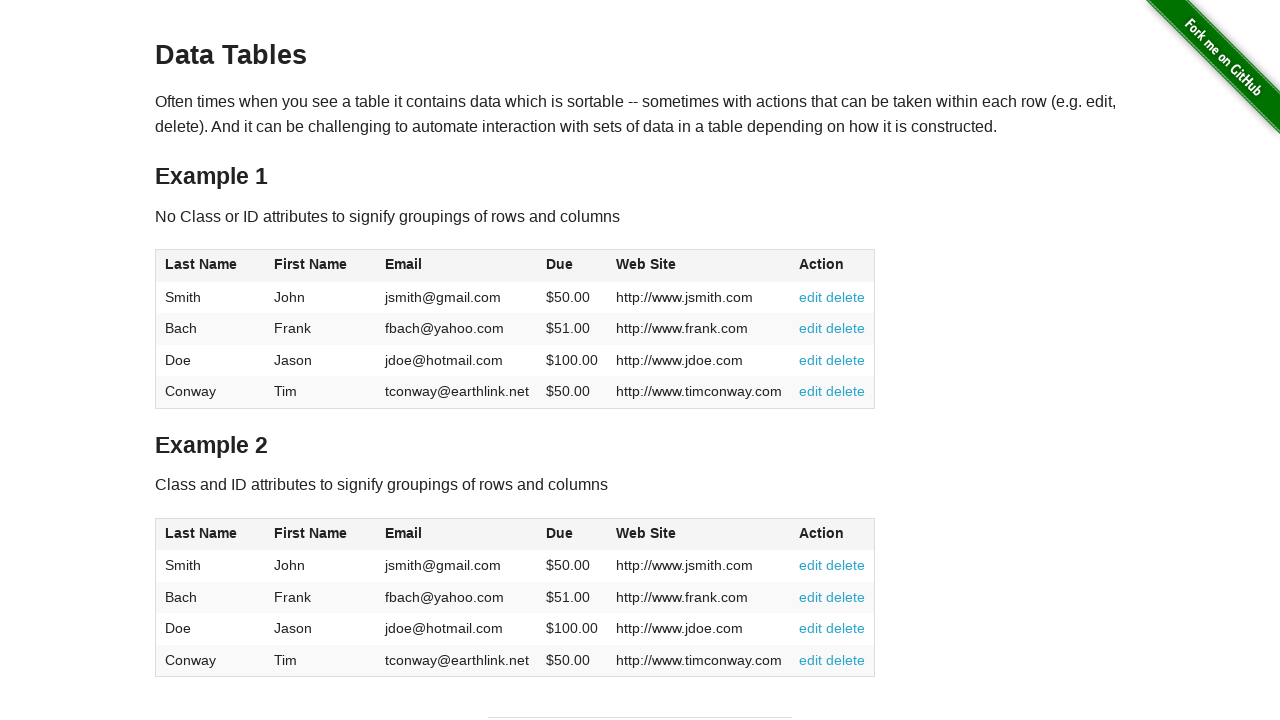

Retrieved cell content from row 2, column 3: 'fbach@yahoo.com'
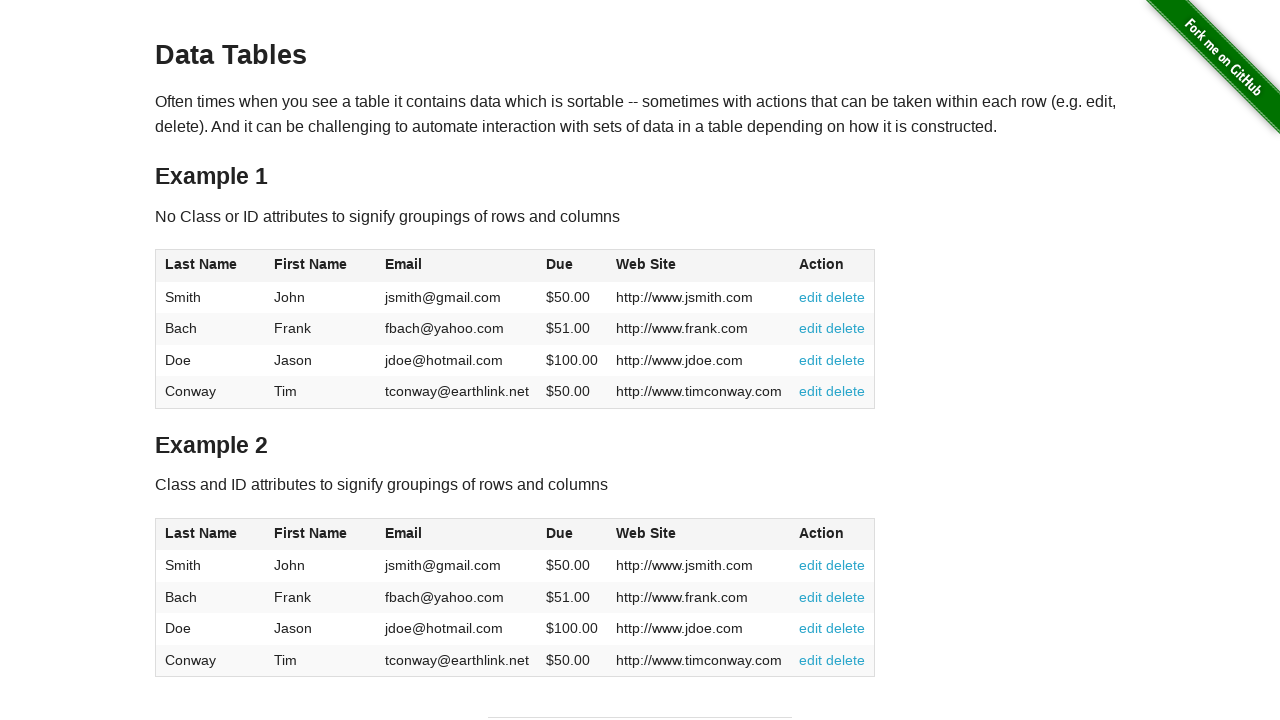

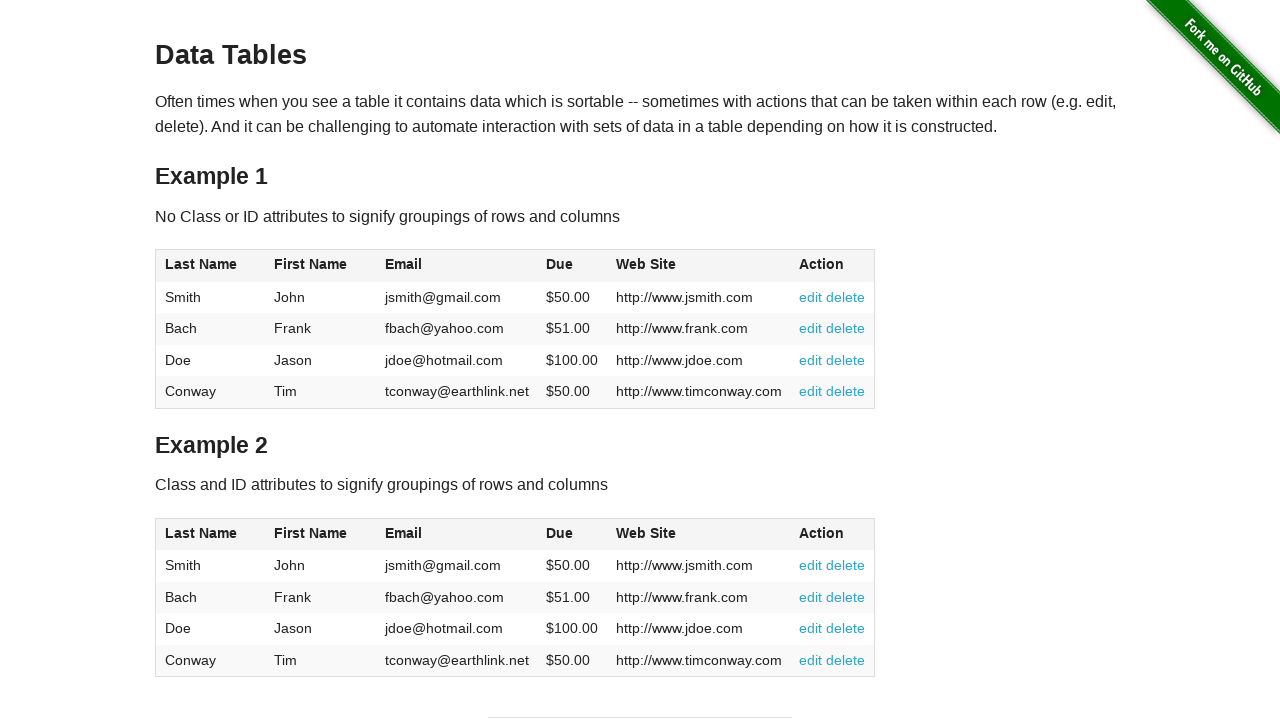